Navigates to Gmail homepage and verifies the page loads by checking the title

Starting URL: https://gmail.com

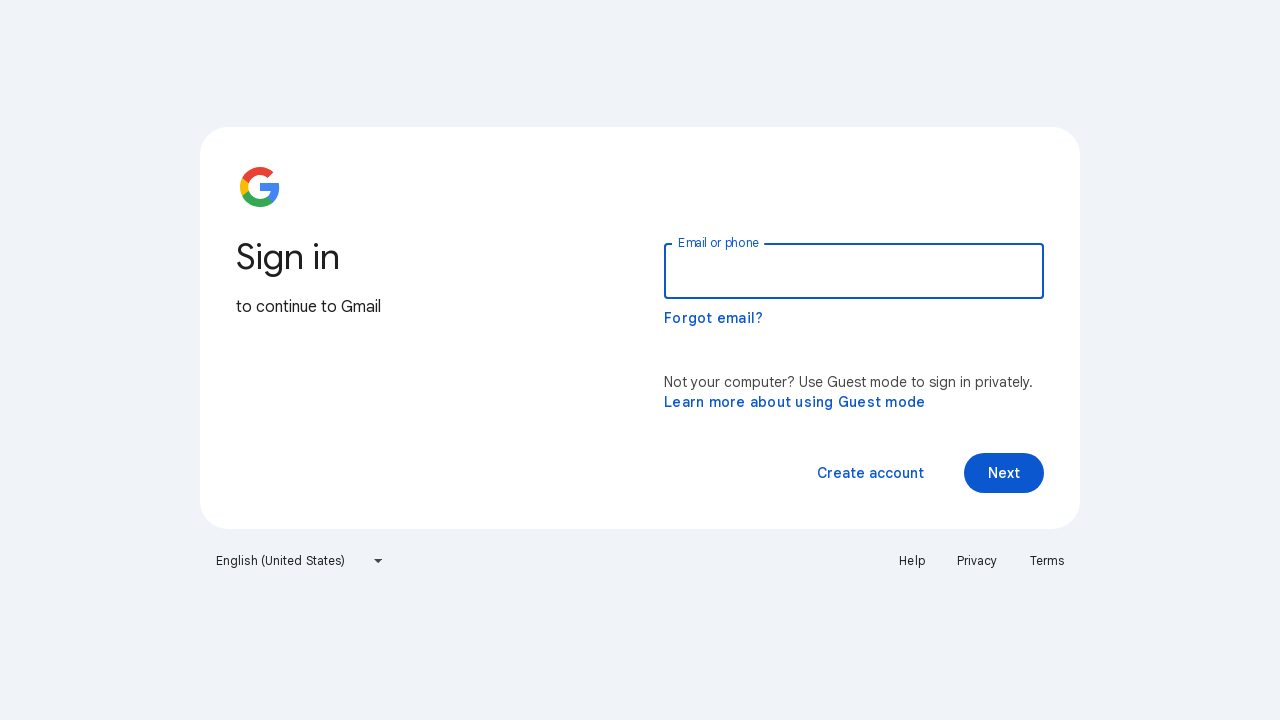

Navigated to Gmail homepage at https://gmail.com
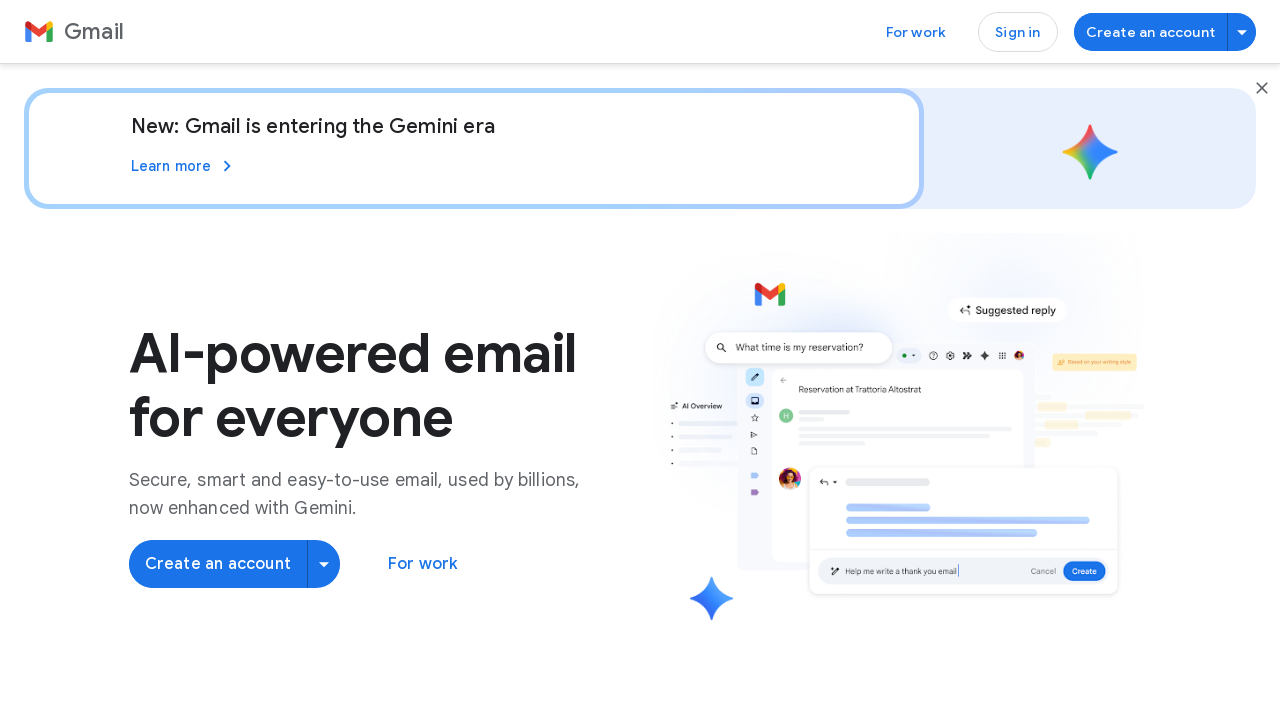

Waited for page to reach domcontentloaded state
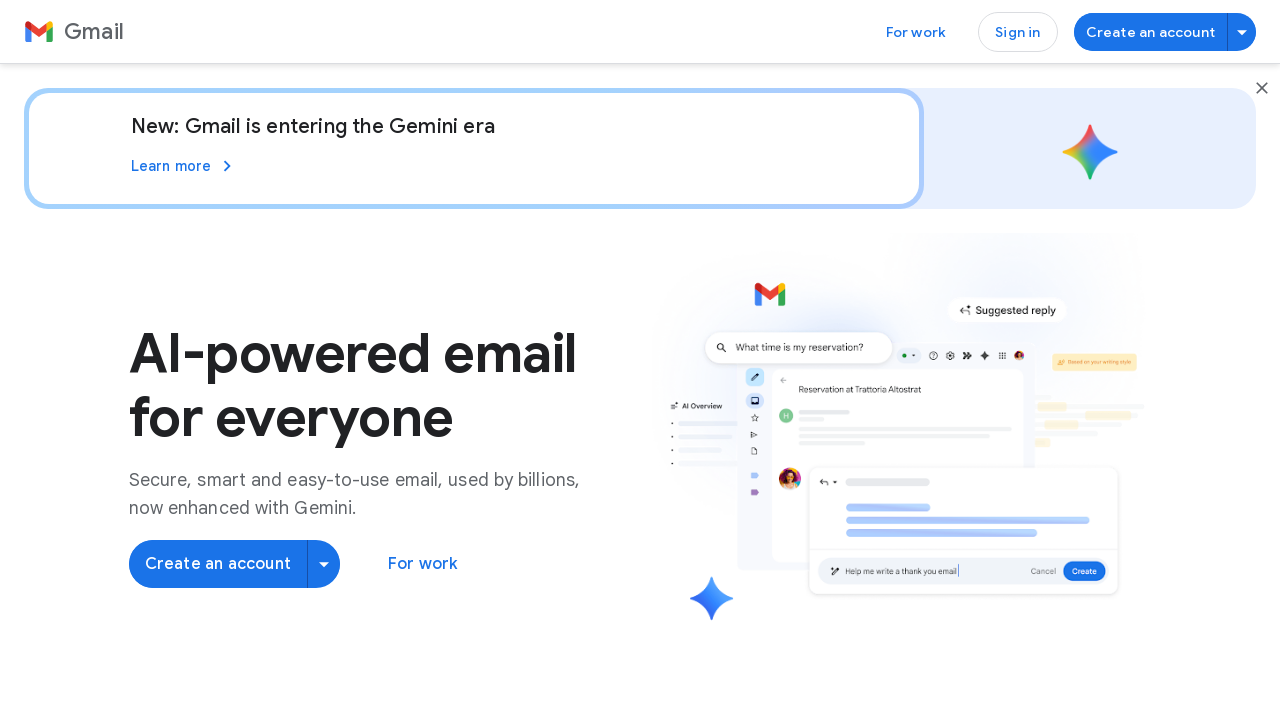

Verified 'Gmail' is present in page title
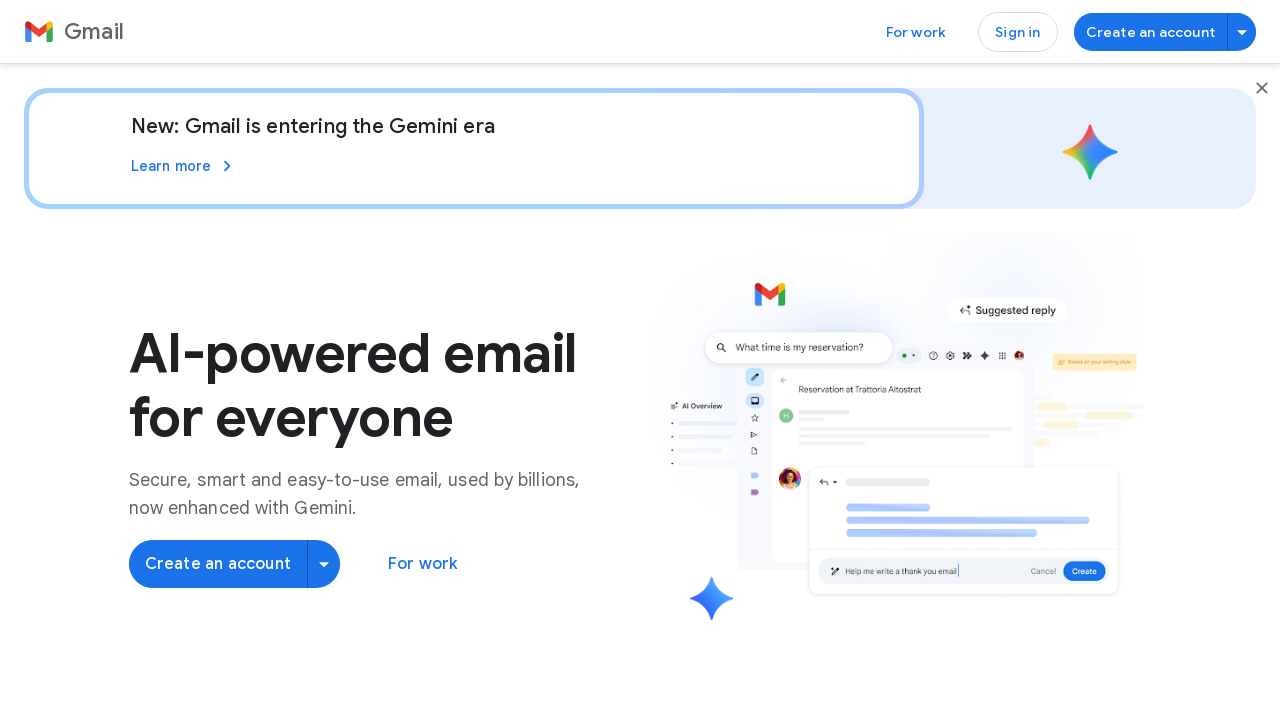

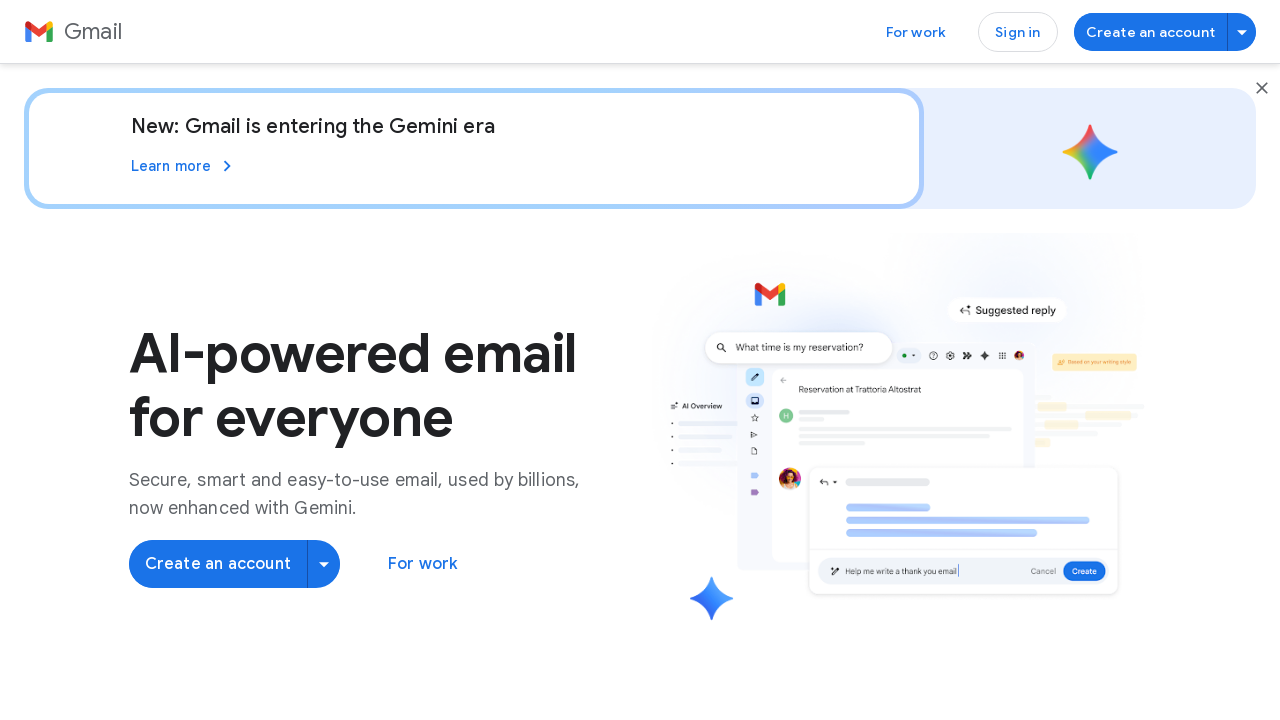